Tests A/B test opt-out functionality by visiting the page, verifying initial A/B test state, adding an opt-out cookie, refreshing, and confirming the opt-out was successful.

Starting URL: http://the-internet.herokuapp.com/abtest

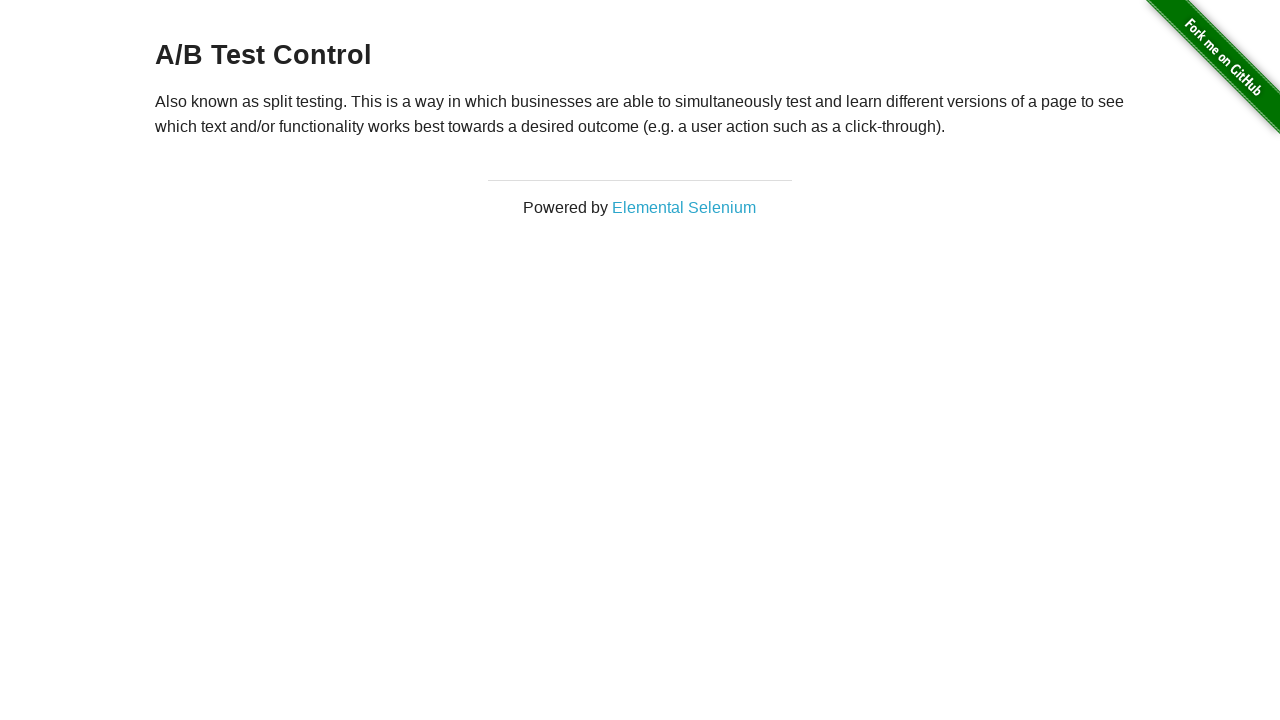

Located h3 heading element
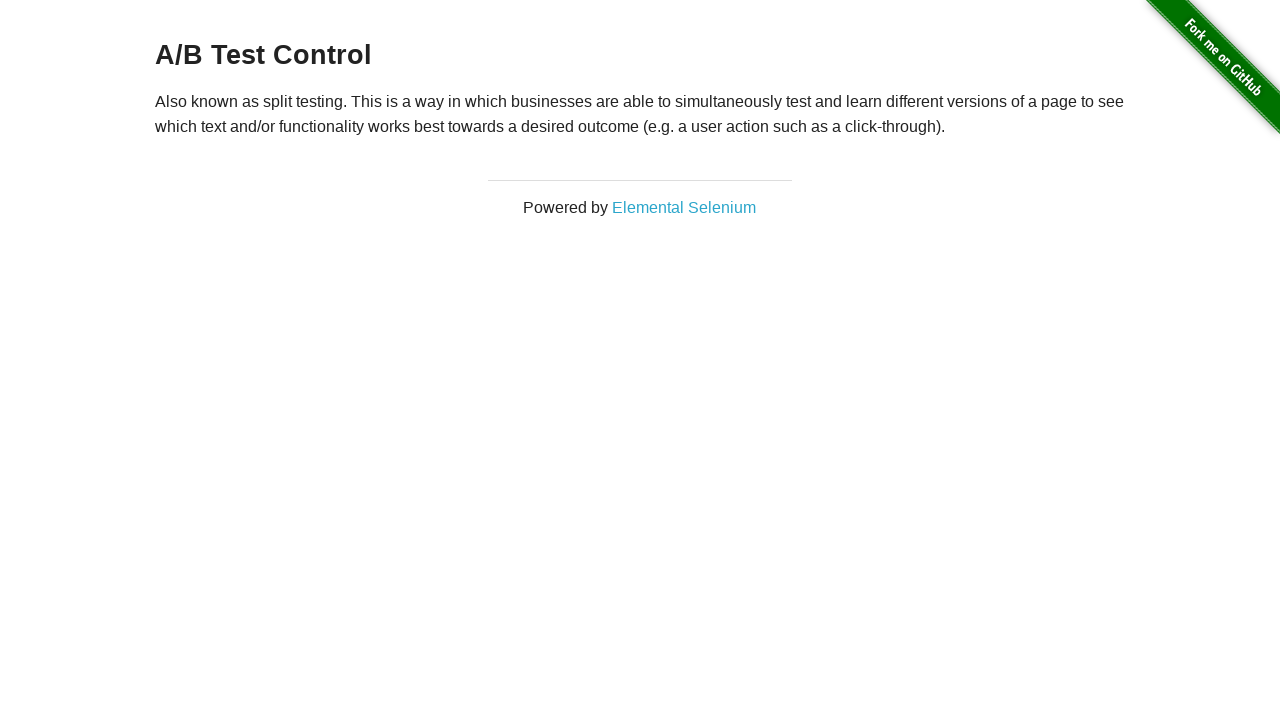

Retrieved heading text content
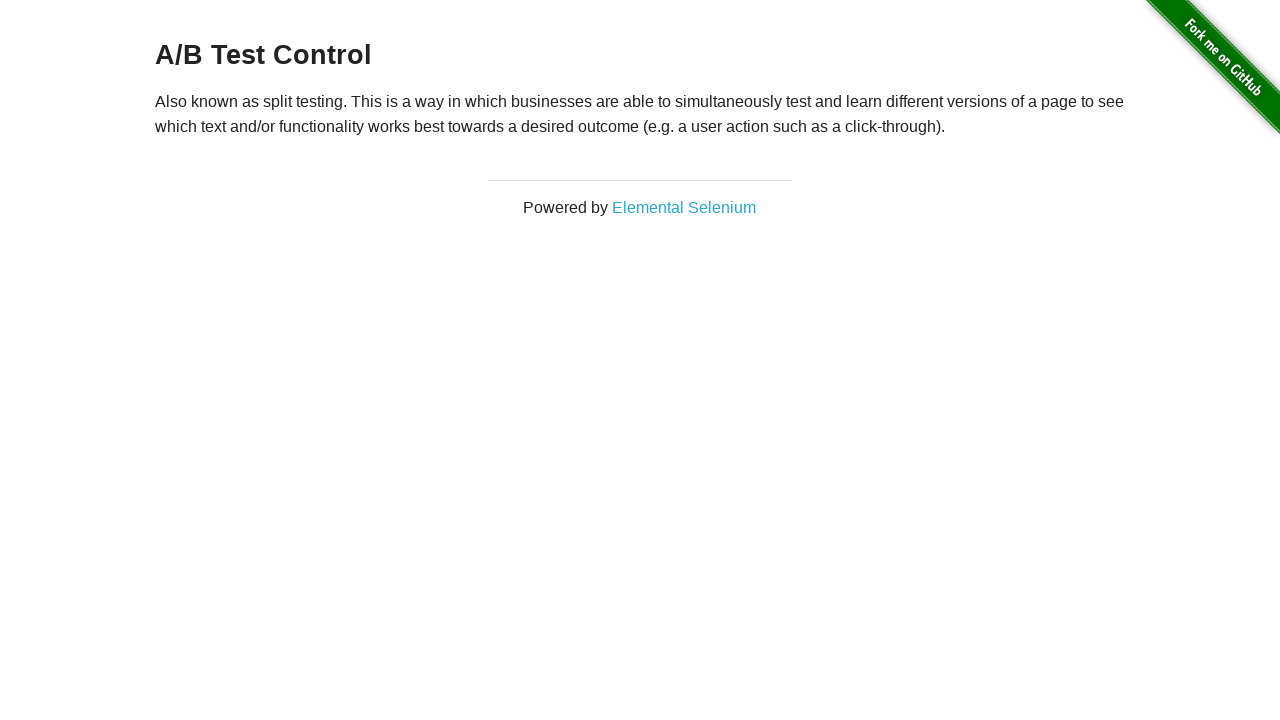

Verified initial heading starts with 'A/B Test'
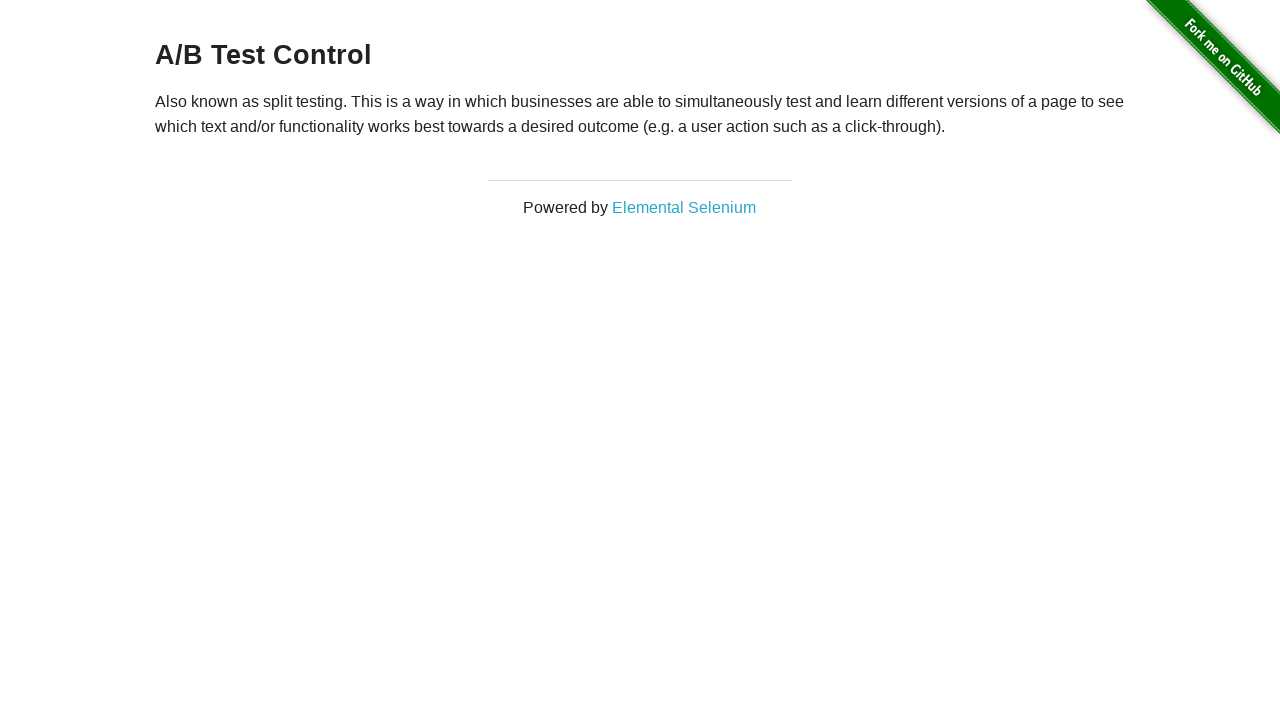

Added optimizelyOptOut cookie to context
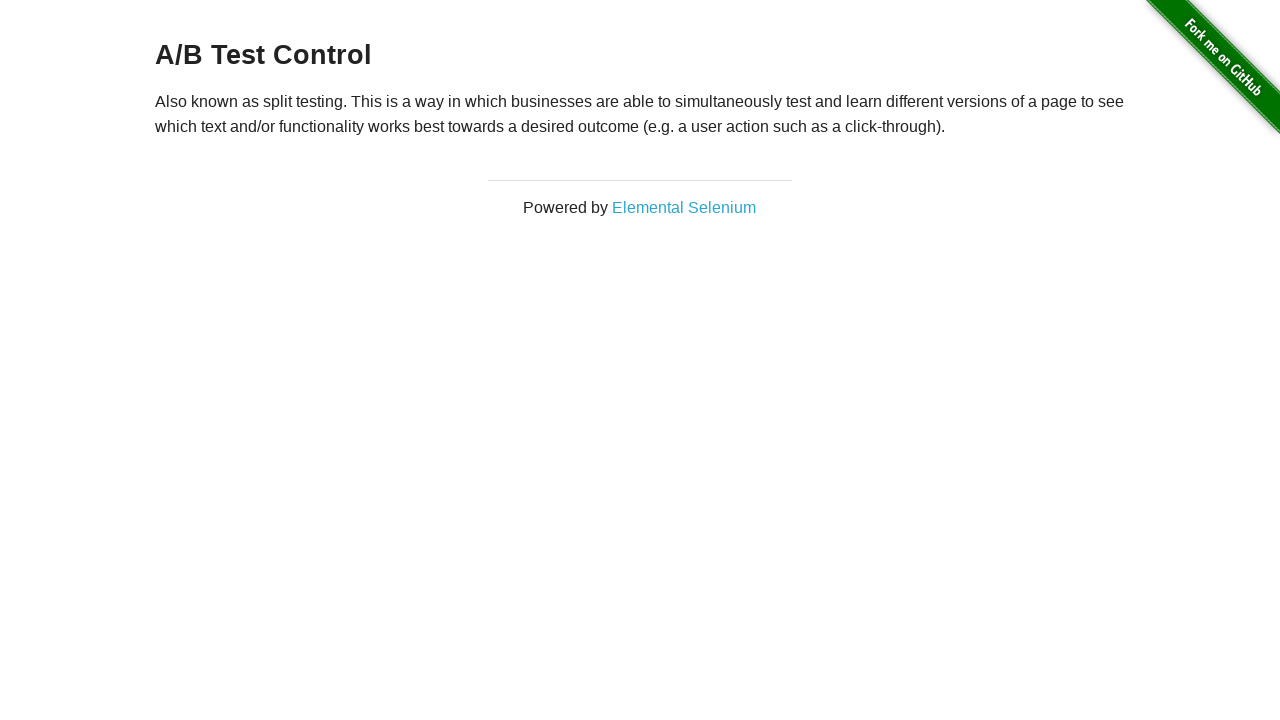

Reloaded the page after adding opt-out cookie
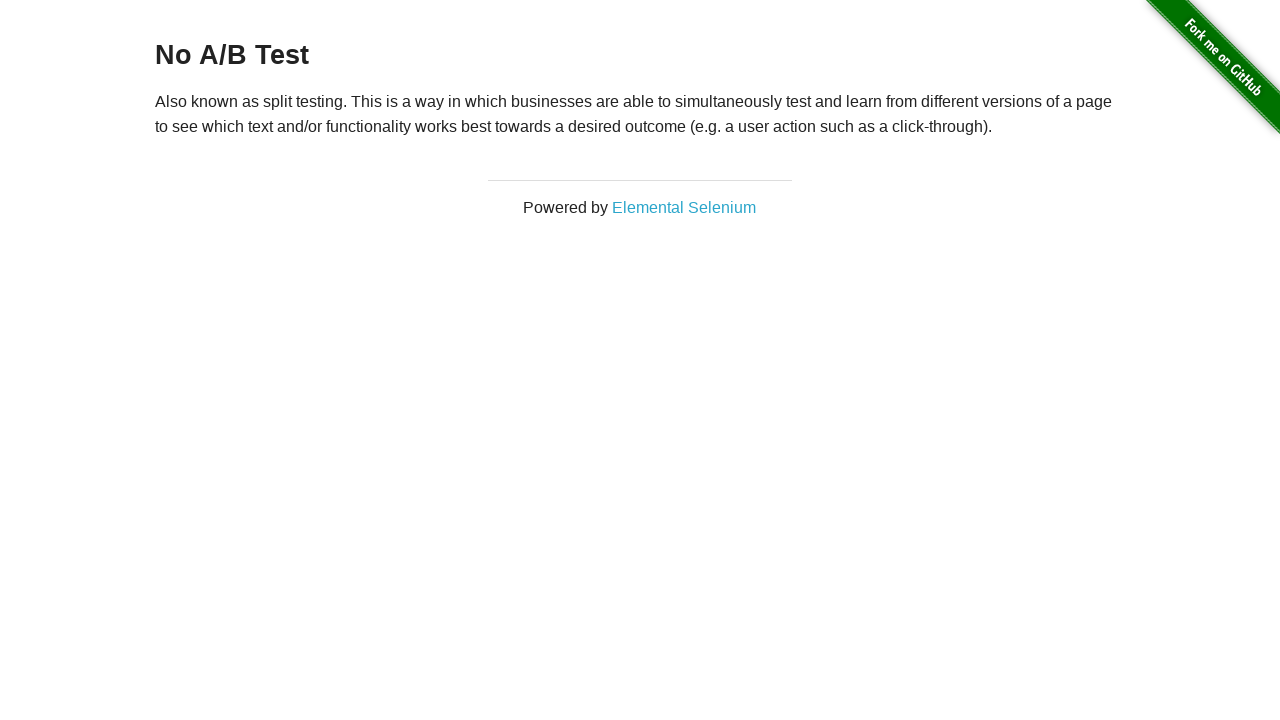

Retrieved heading text after page reload
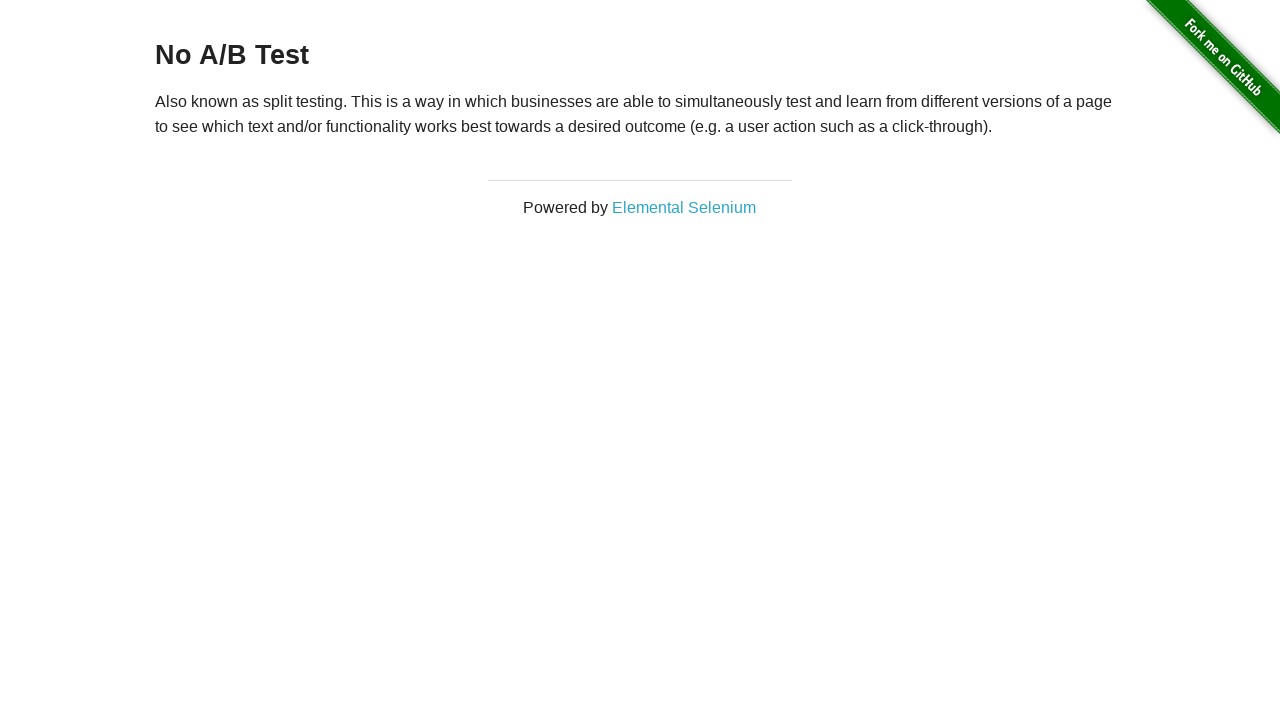

Verified opt-out successful: heading now shows 'No A/B Test'
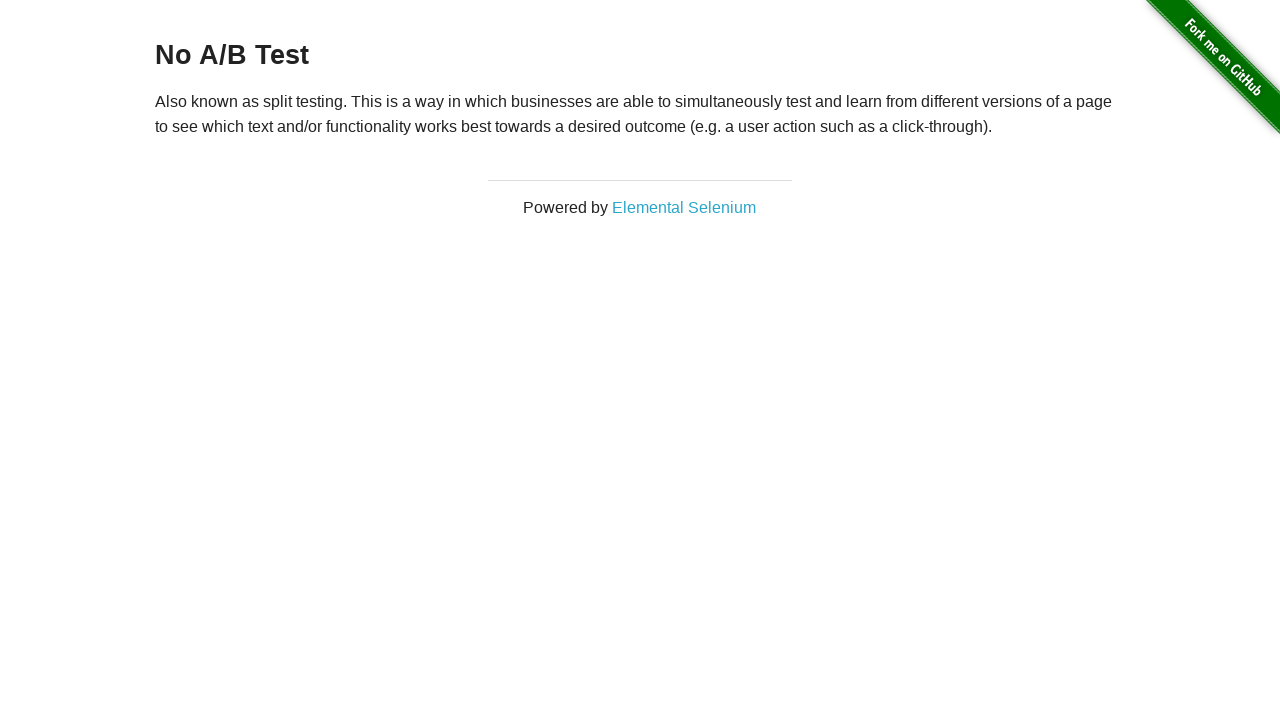

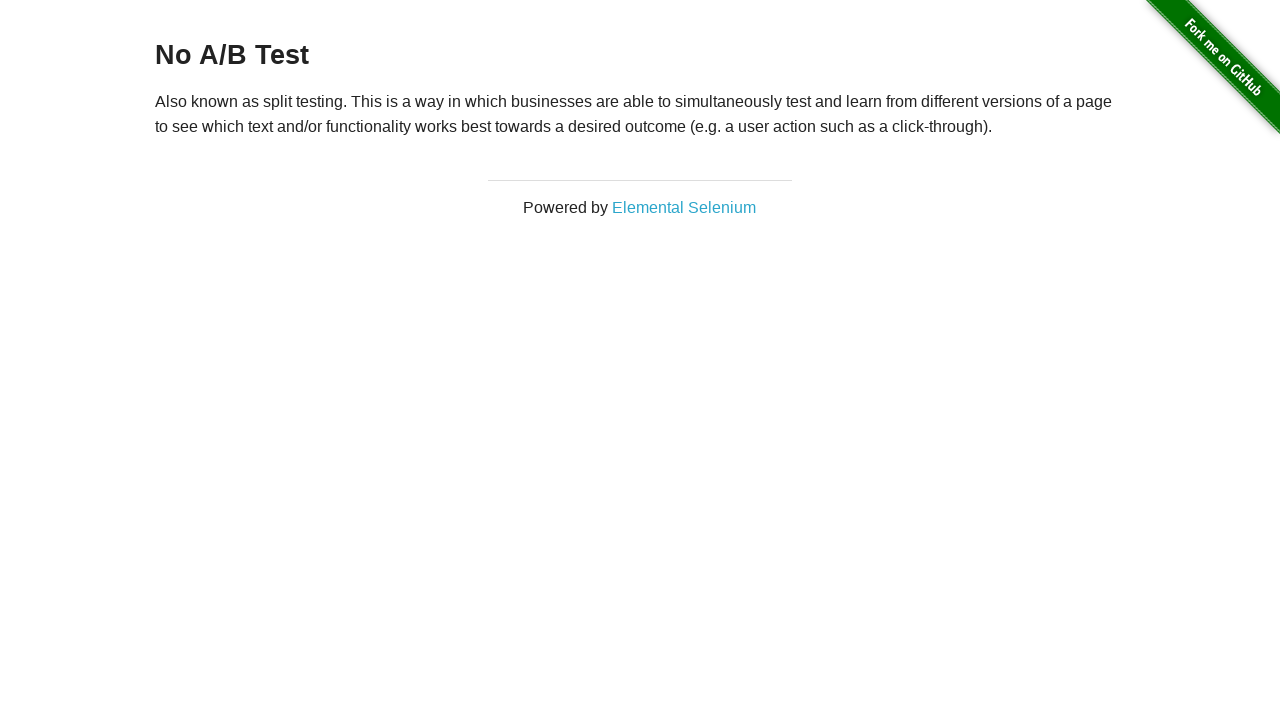